Tests waiting for an element to be present in the DOM after clicking a button that triggers dynamic content rendering.

Starting URL: https://the-internet.herokuapp.com/dynamic_loading/2

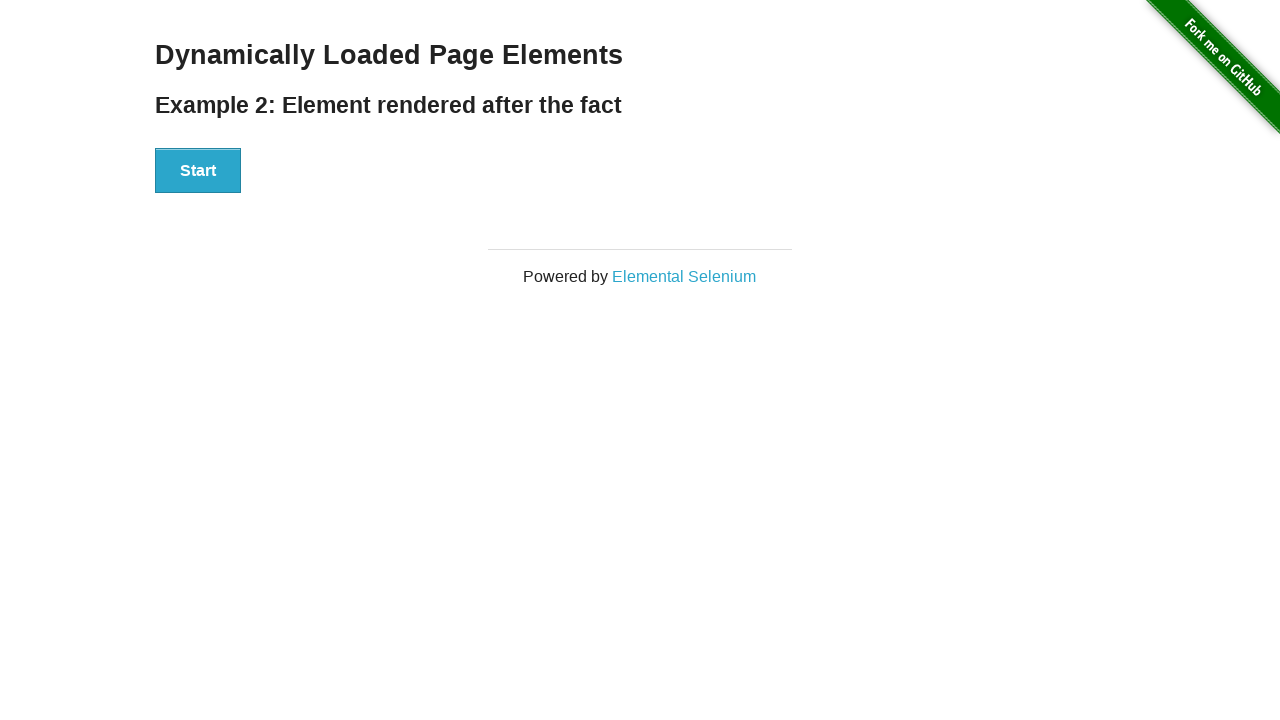

Clicked the 'Start' button to trigger dynamic content rendering at (198, 171) on #start button
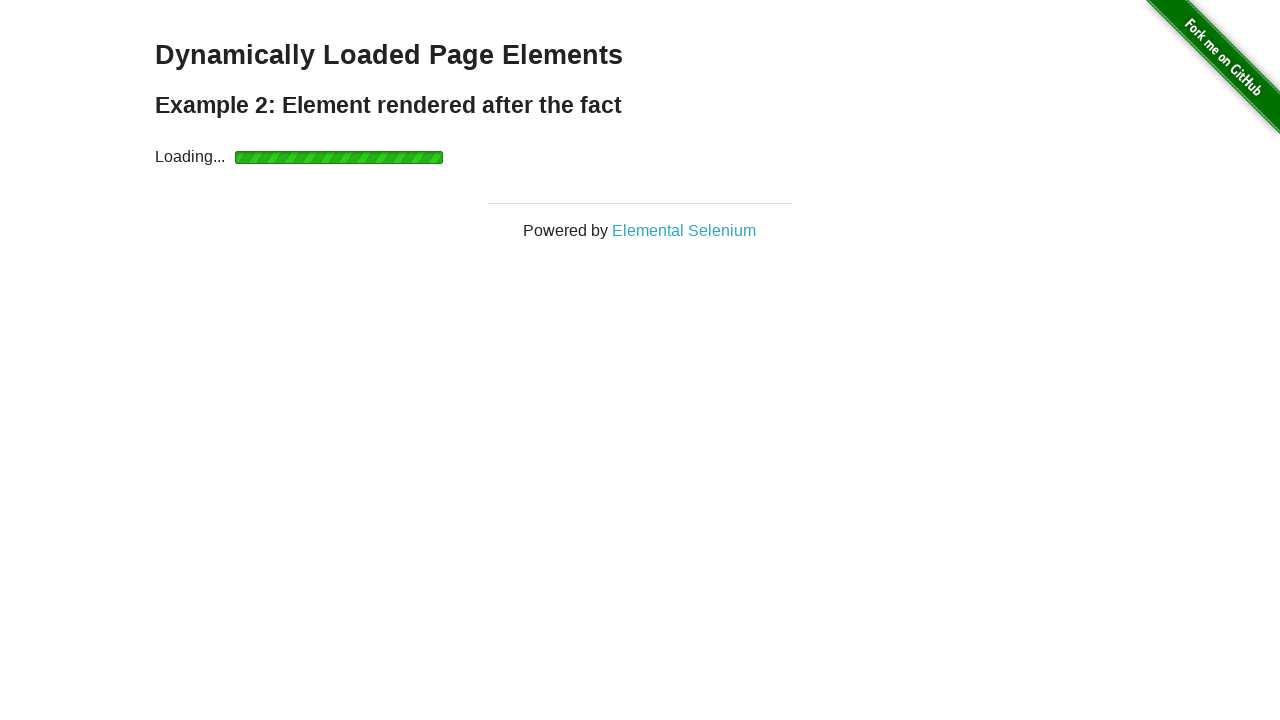

Waited for element with id 'finish' to be present in the DOM
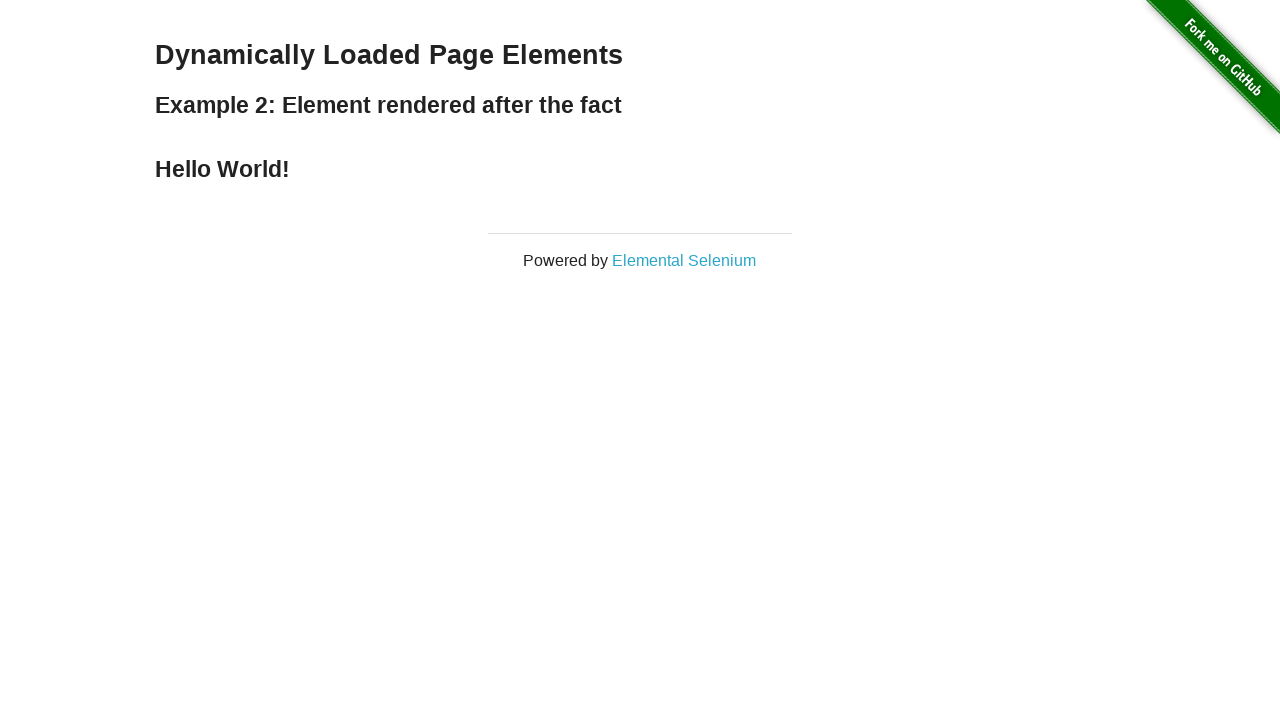

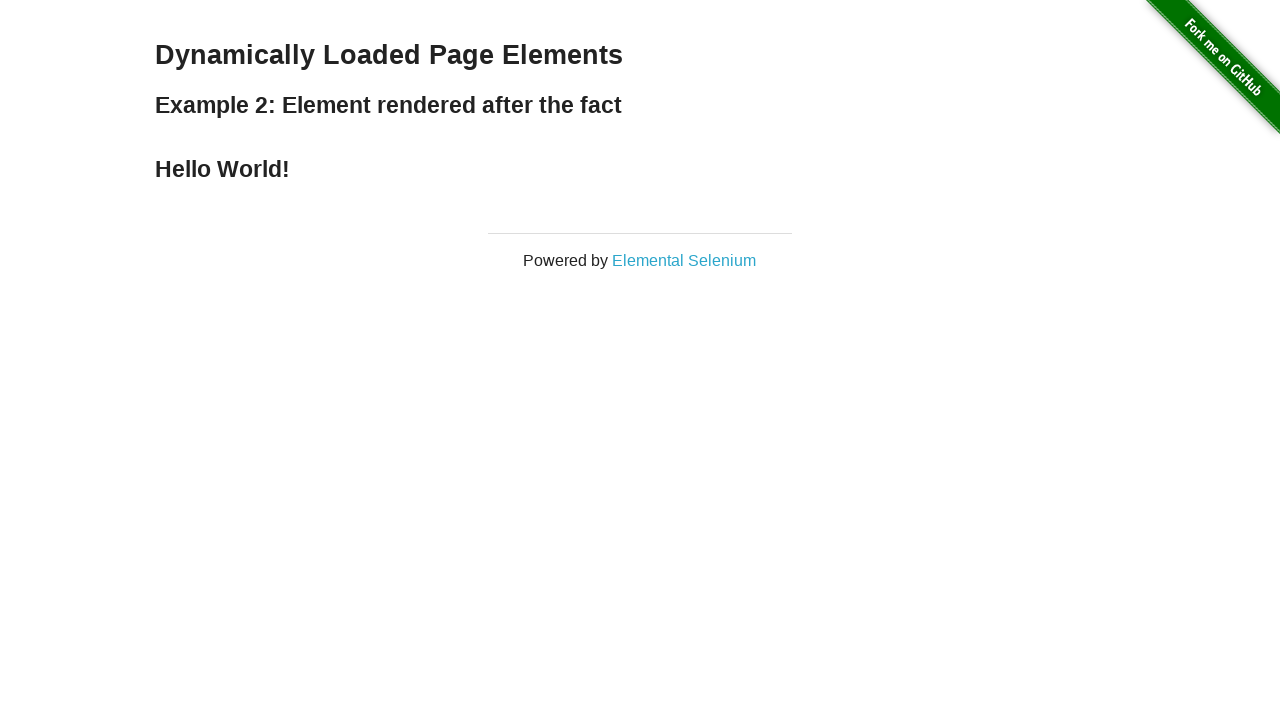